Navigates to a practice automation page and scrolls to the bottom of the page to view all content.

Starting URL: https://rahulshettyacademy.com/AutomationPractice/

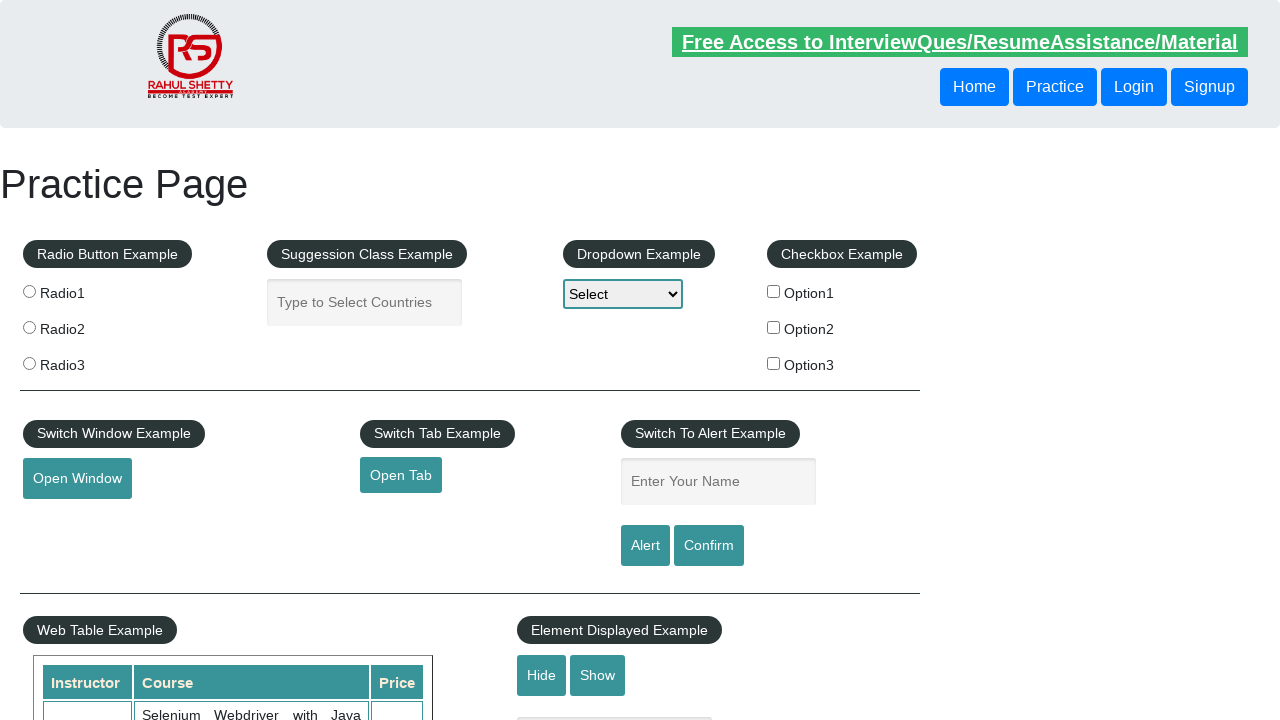

Navigated to practice automation page
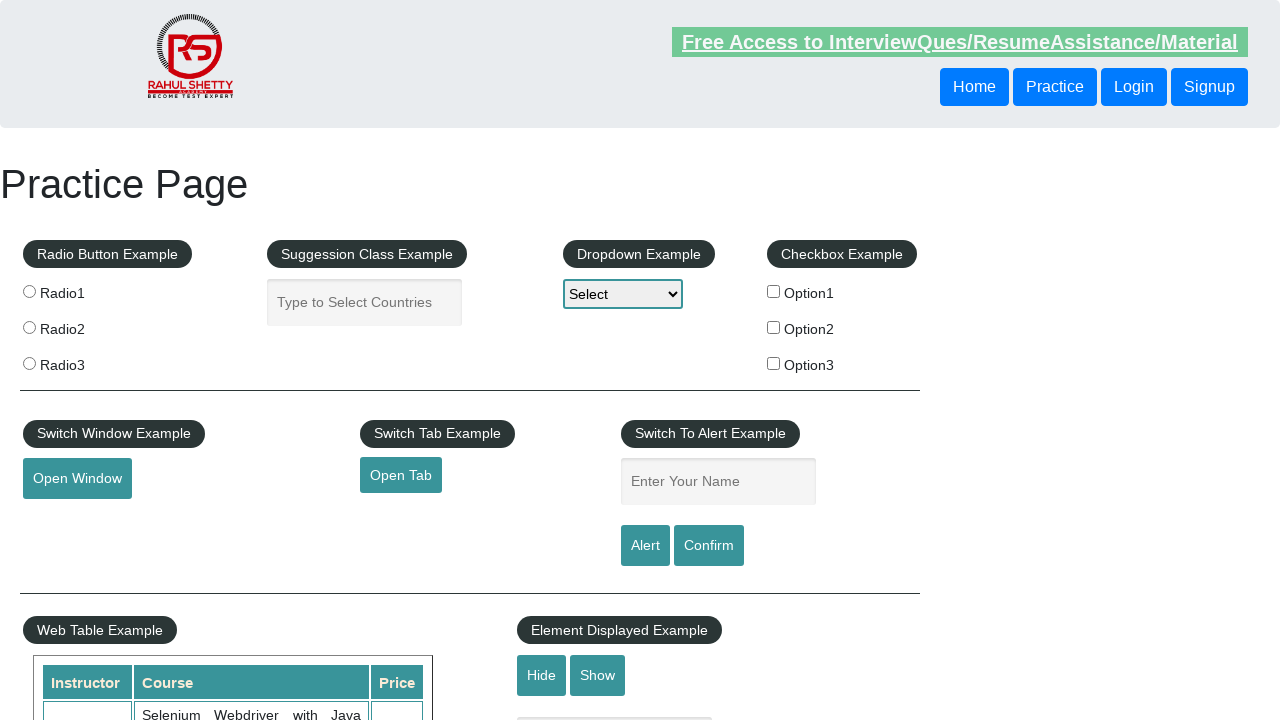

Scrolled to bottom of page to view all content
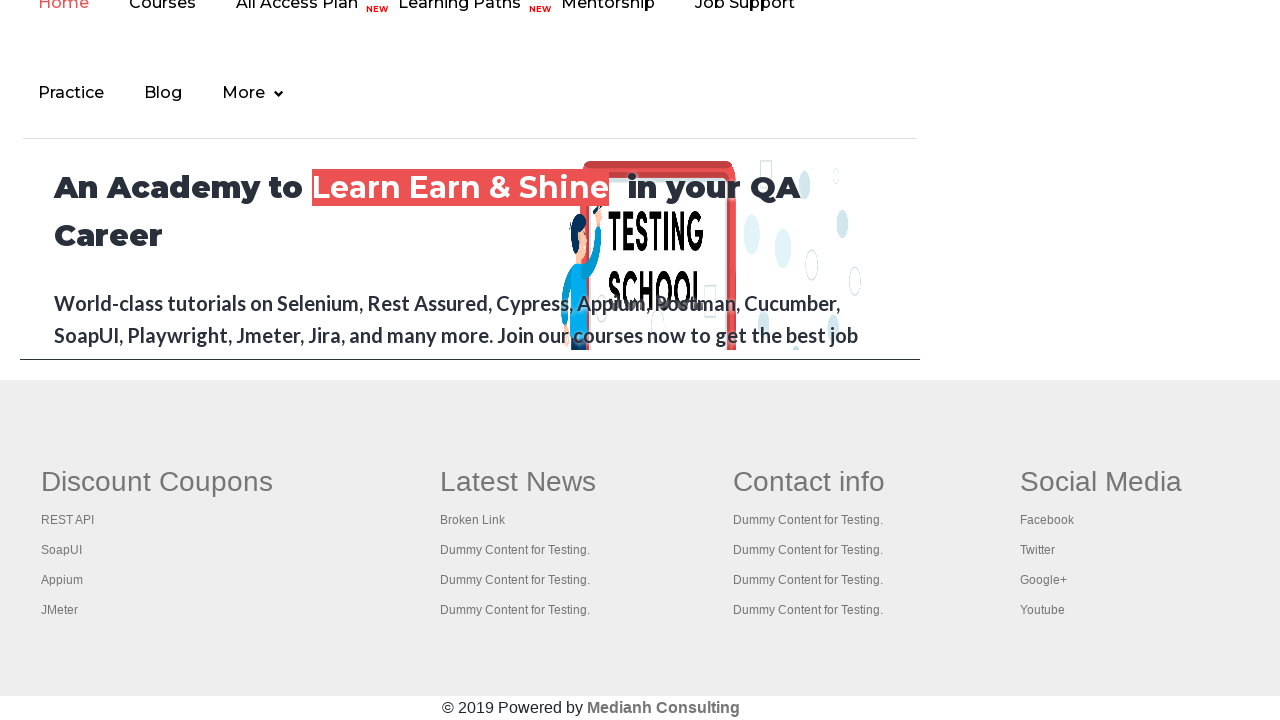

Waited 1 second for lazy-loaded content to load
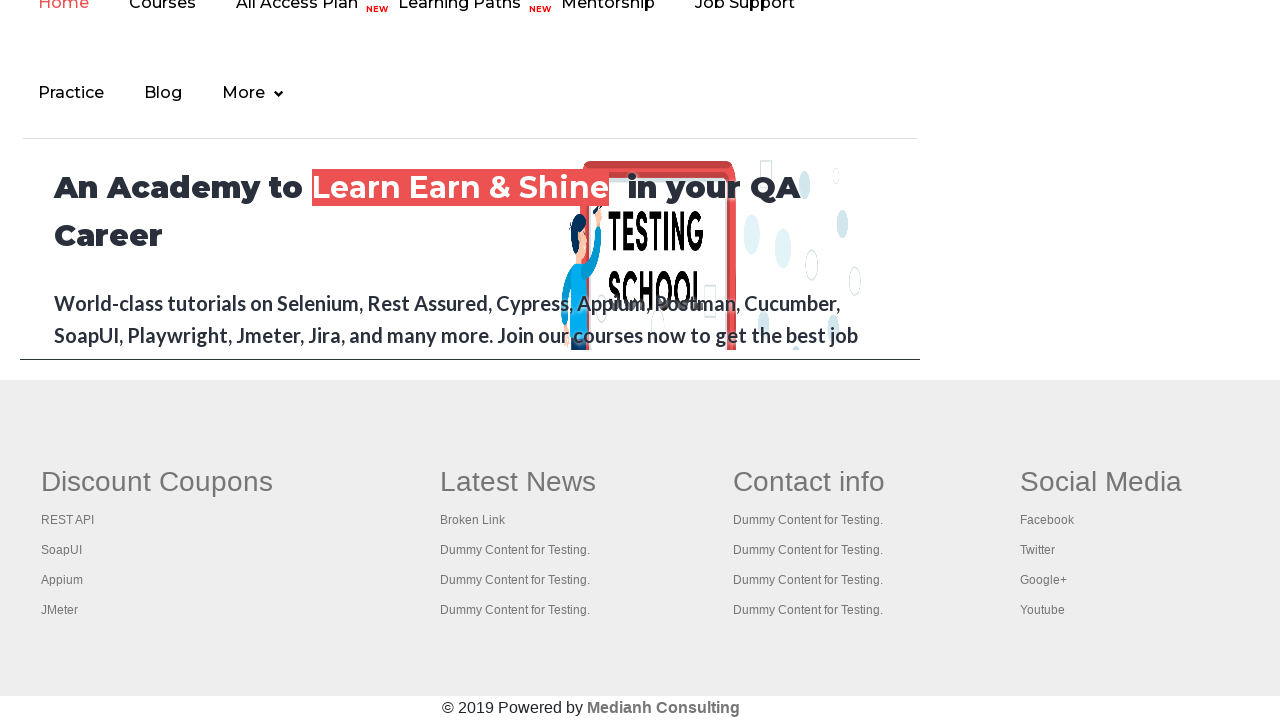

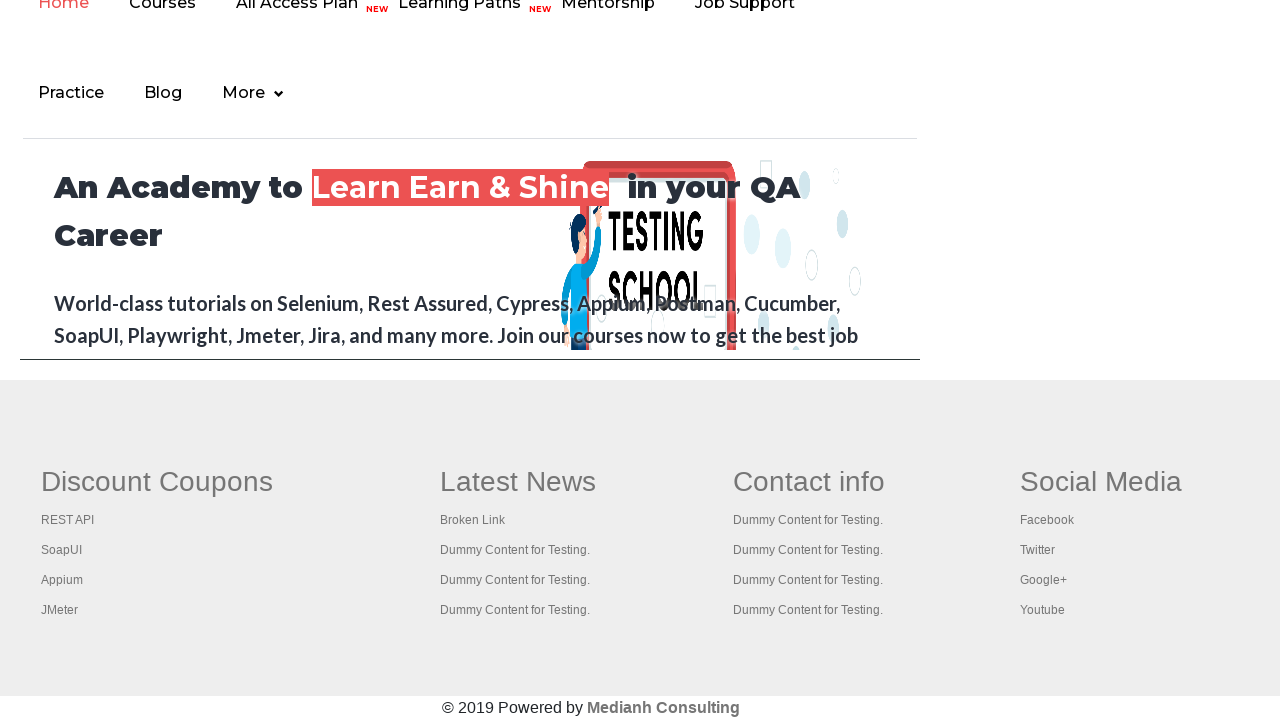